Tests form validation by clicking submit without filling any fields and verifying that required fields are highlighted in red.

Starting URL: https://demoqa.com/automation-practice-form

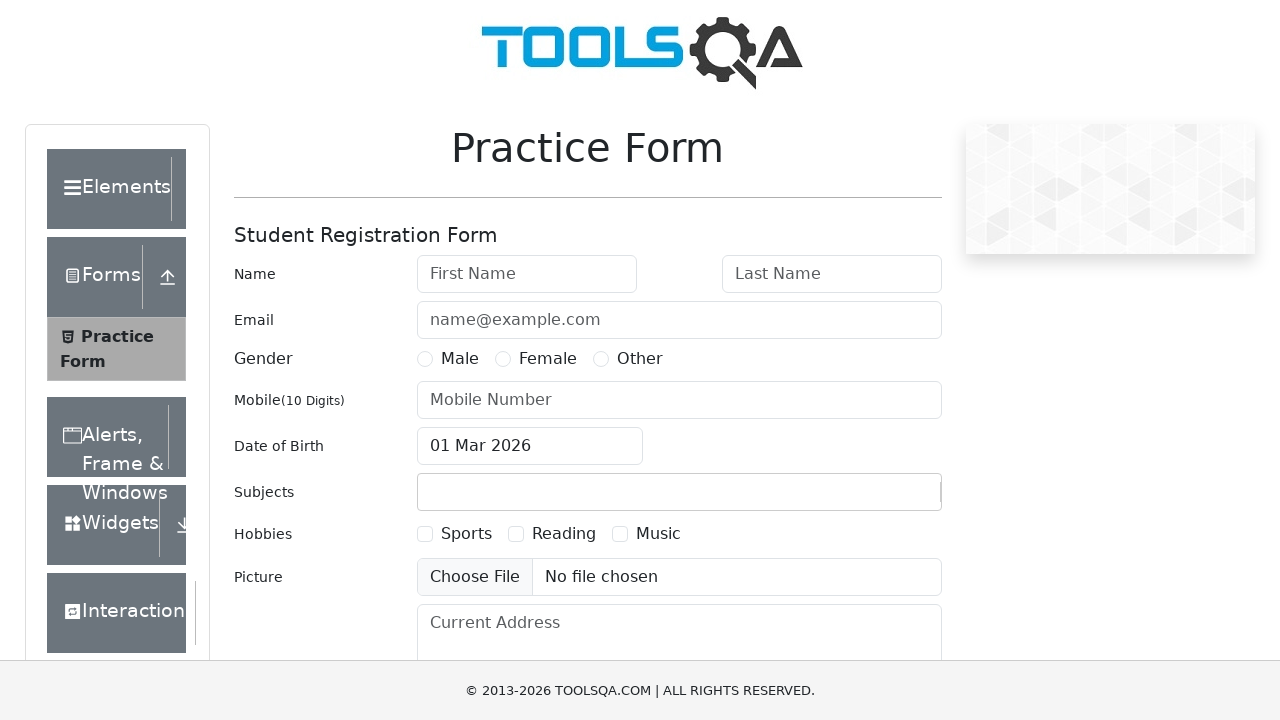

Clicked submit button without filling any form fields at (885, 499) on #submit
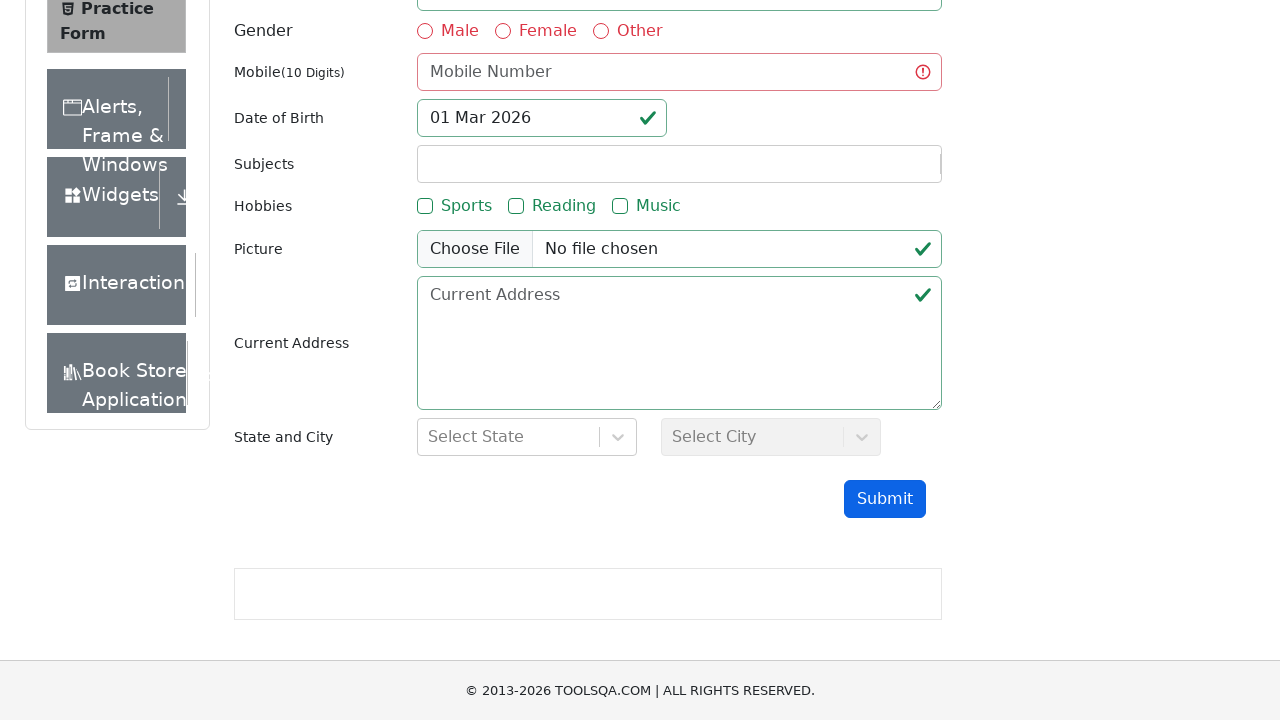

Verified that firstName field is highlighted with invalid styling (red border)
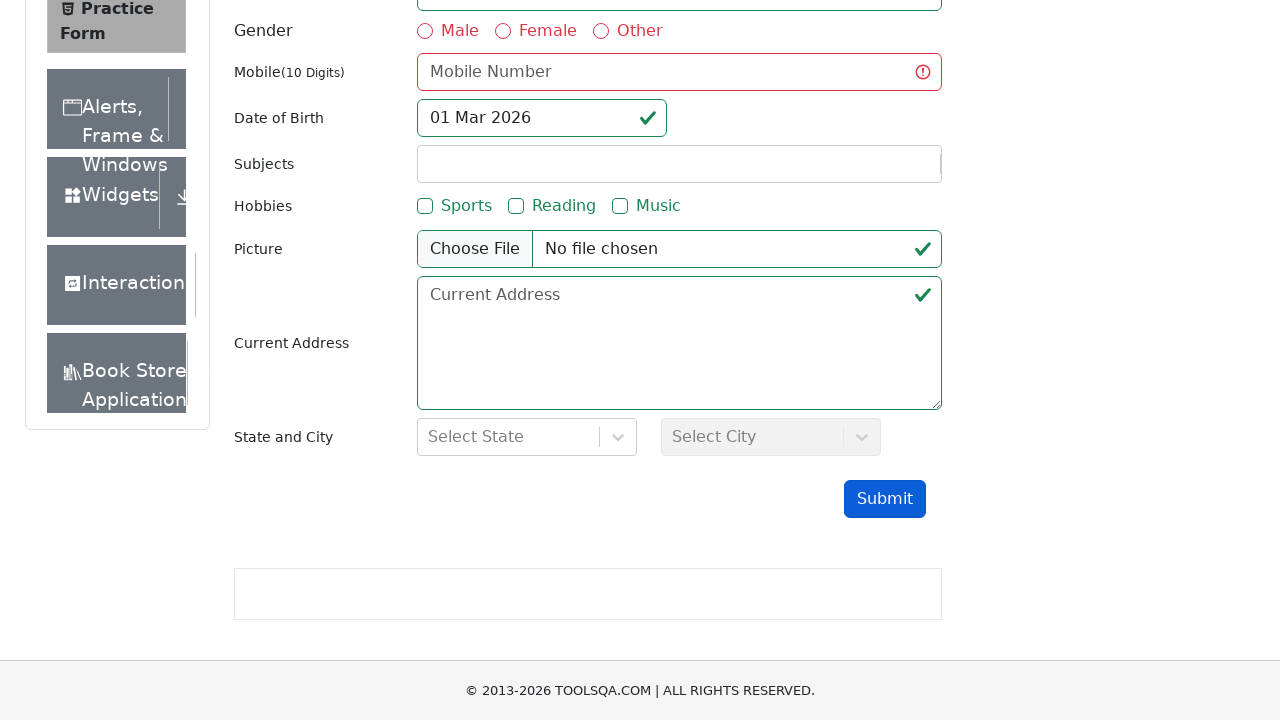

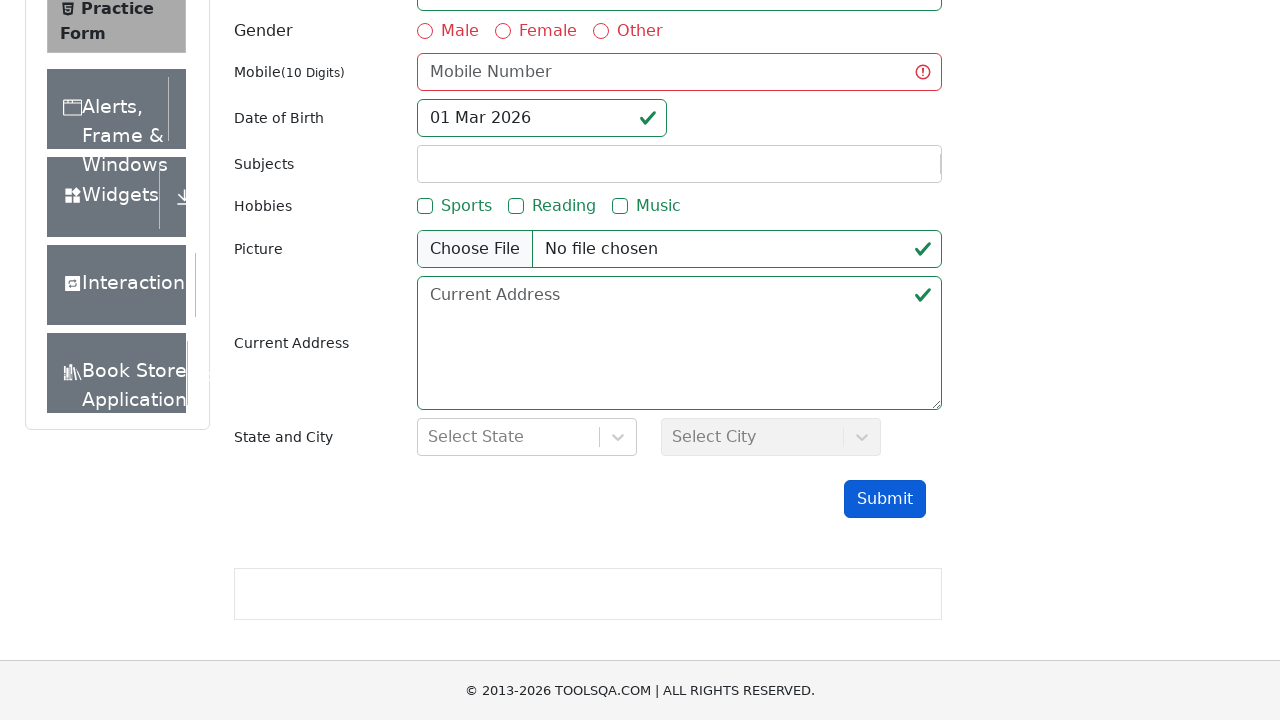